Tests link navigation by clicking on a "Home" link using linkText locator on the Tutorials Point Selenium practice page

Starting URL: https://www.tutorialspoint.com/selenium/practice/links.php

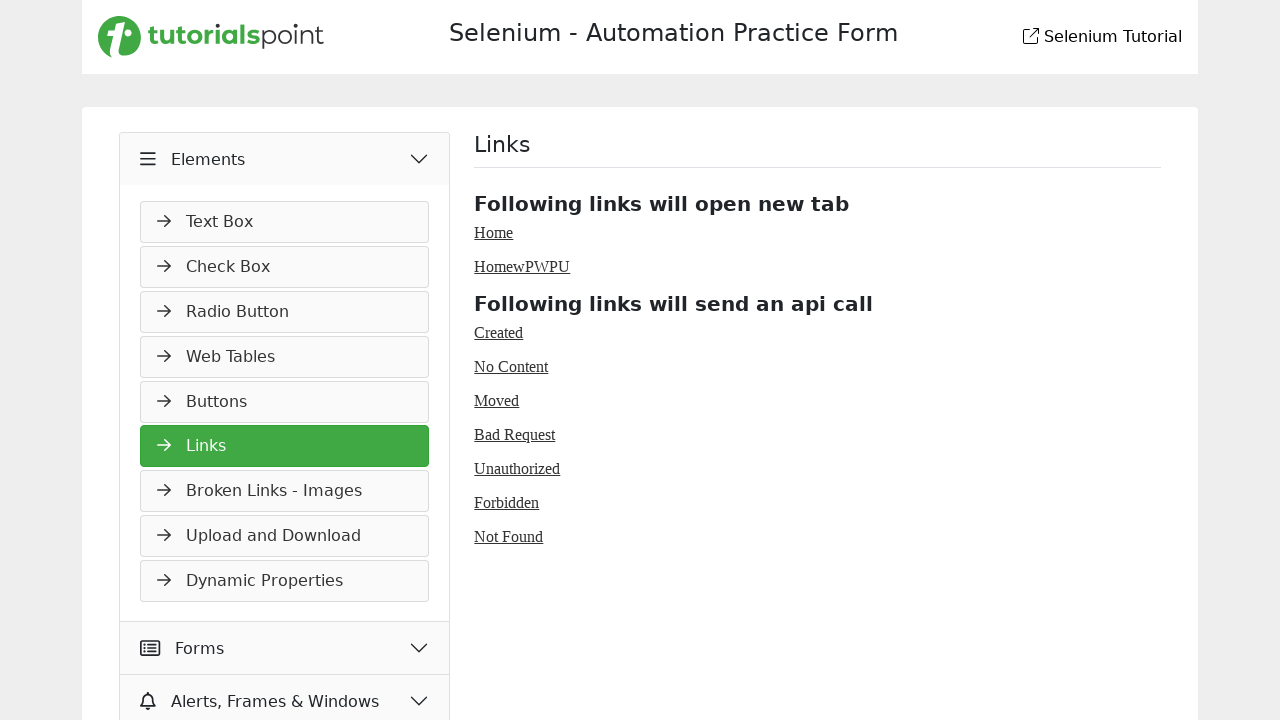

Clicked on the 'Home' link using linkText locator at (494, 232) on text=Home
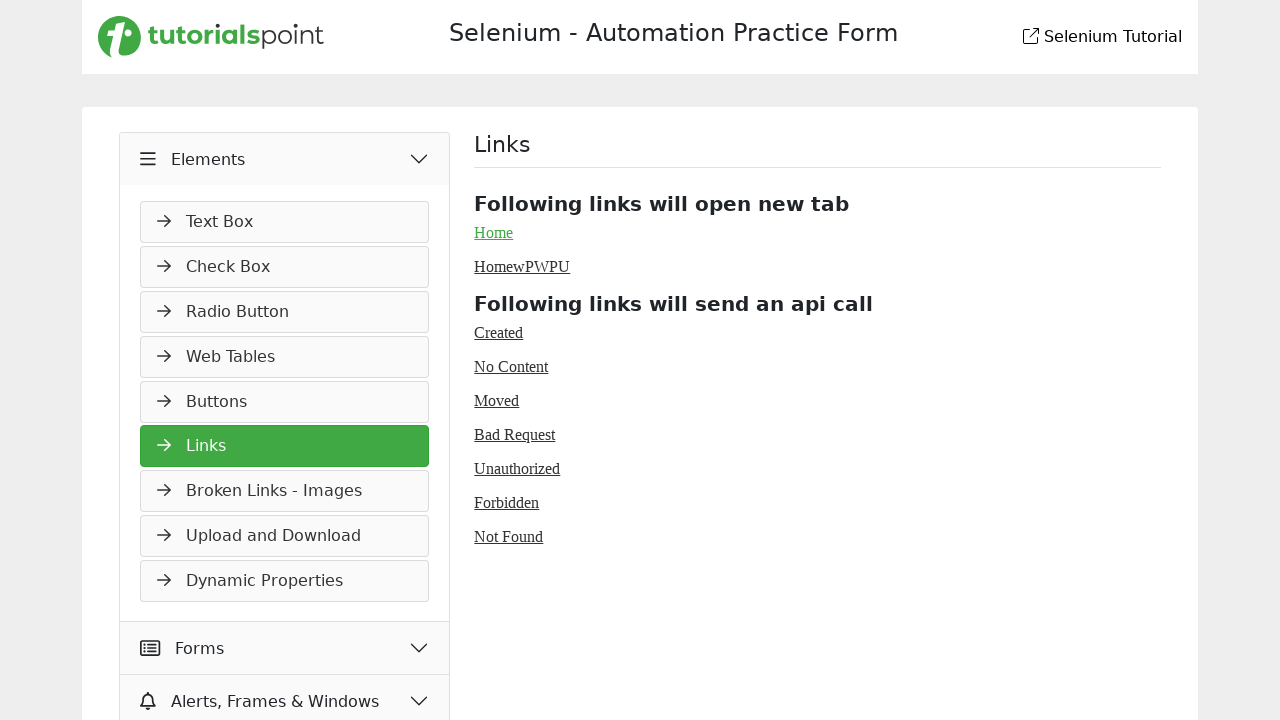

Waited for page to load after navigating via Home link
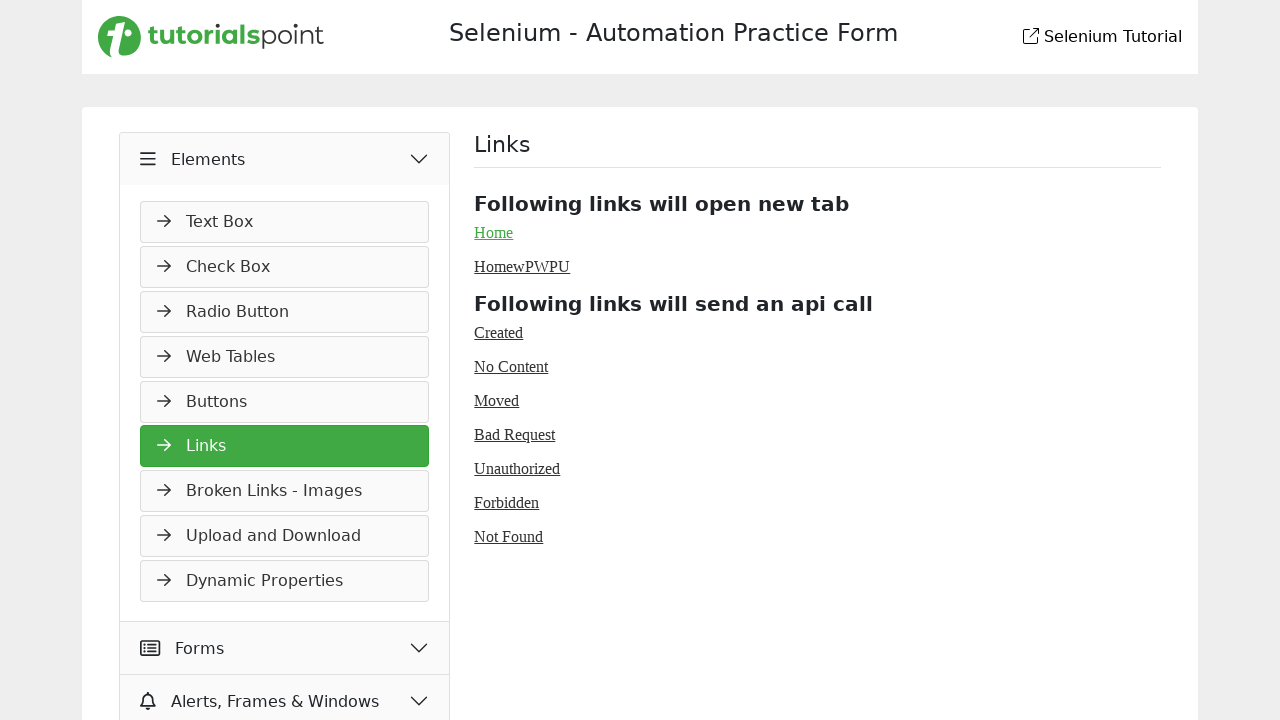

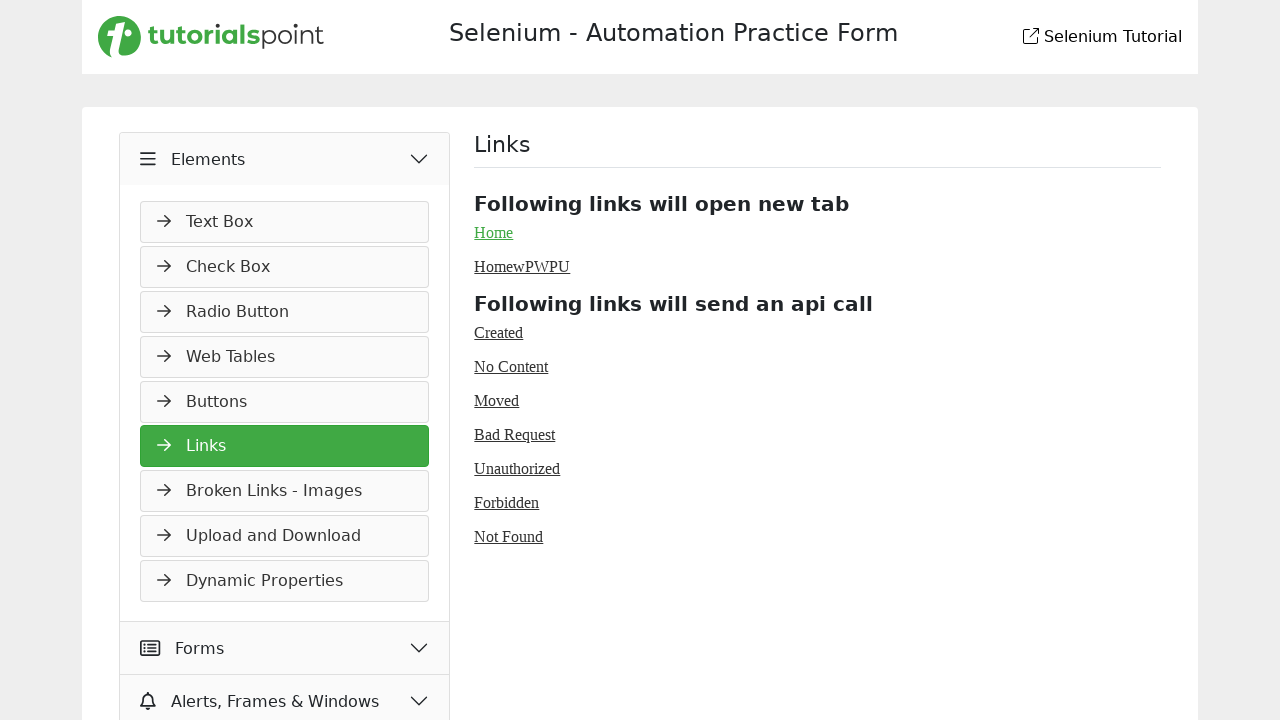